Navigates to YouTube homepage and verifies that an input element (search box) exists on the page using XPath selector.

Starting URL: https://www.youtube.com/

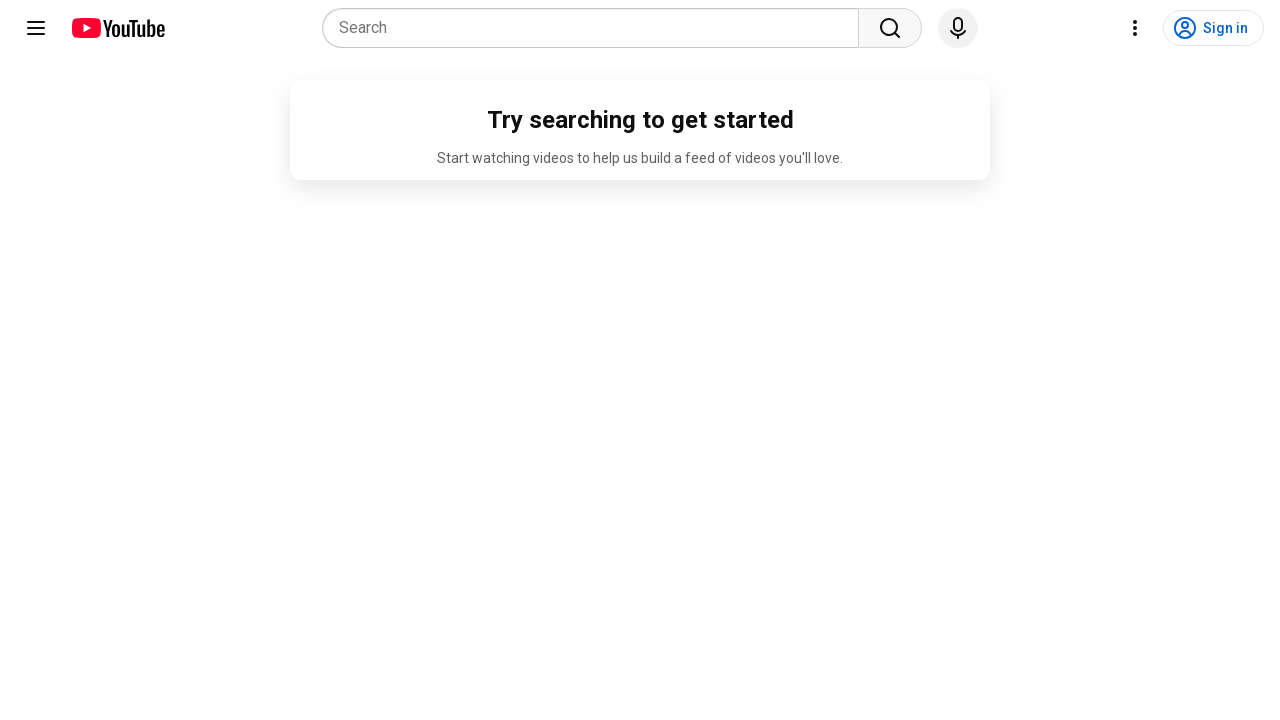

Navigated to YouTube homepage
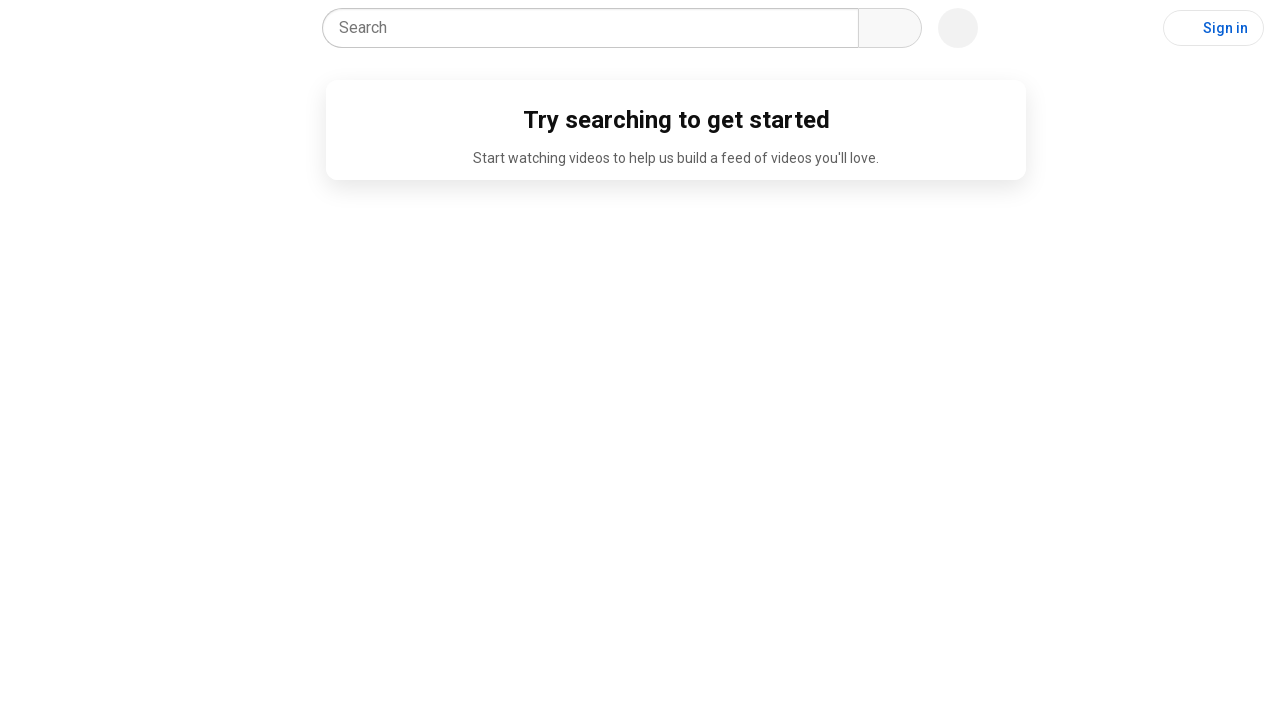

Waited 4 seconds for page to load
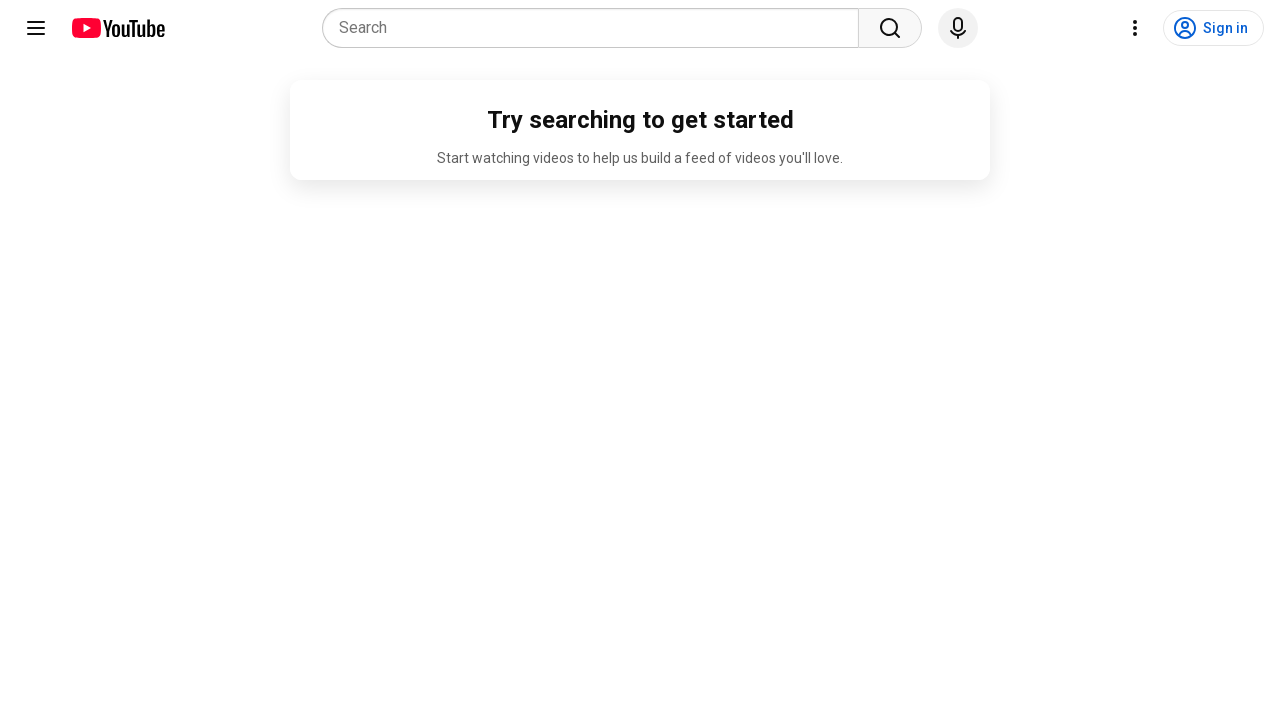

Search input element appeared on page (XPath selector)
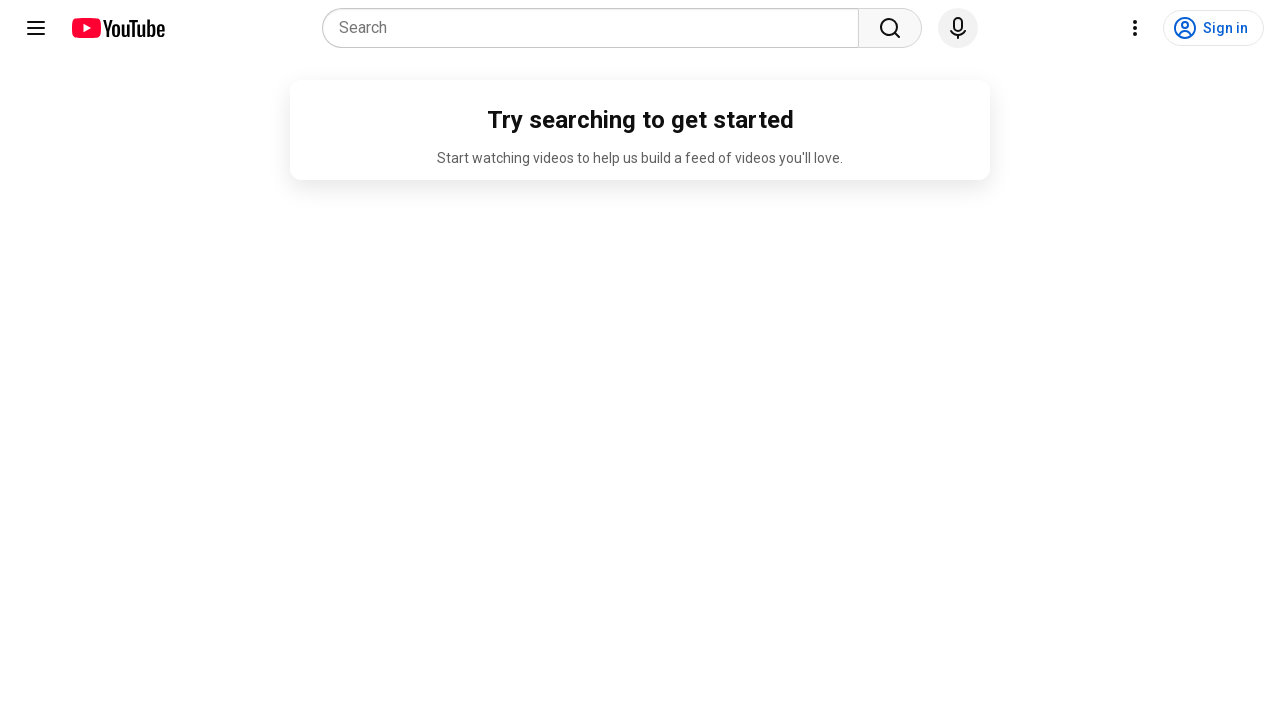

Located first input element on page
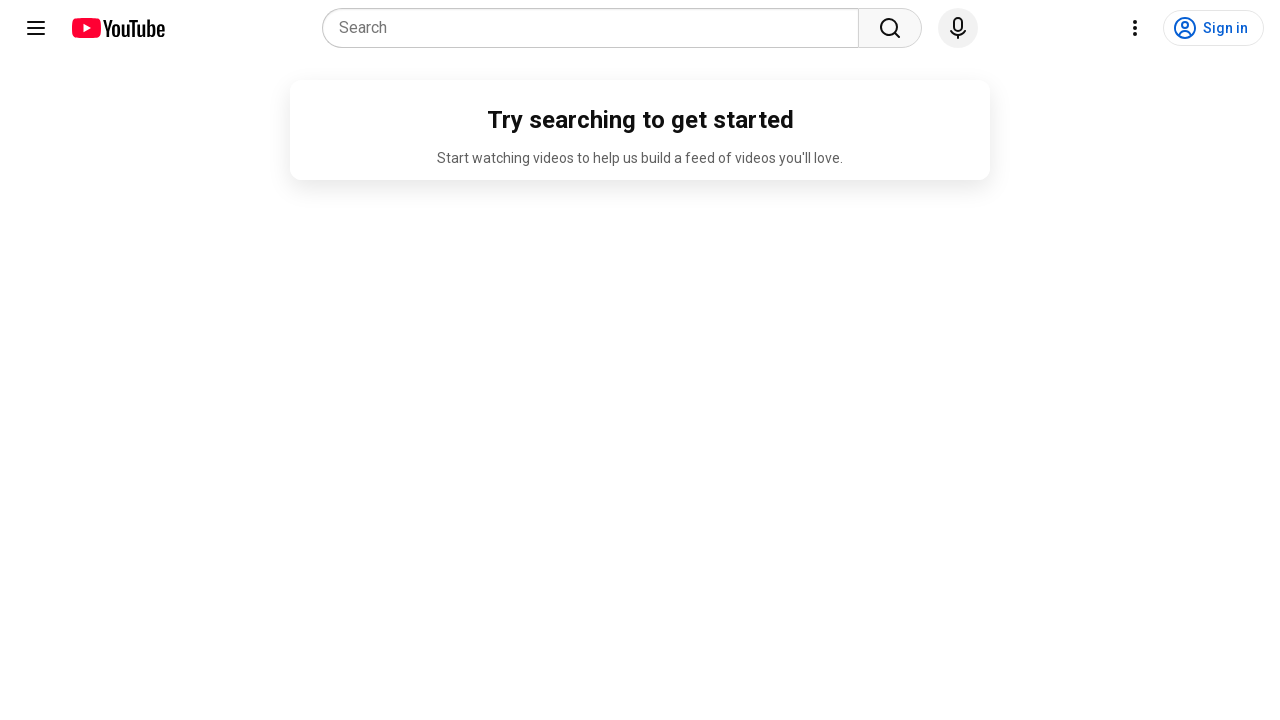

Verified that input element is visible - test passed
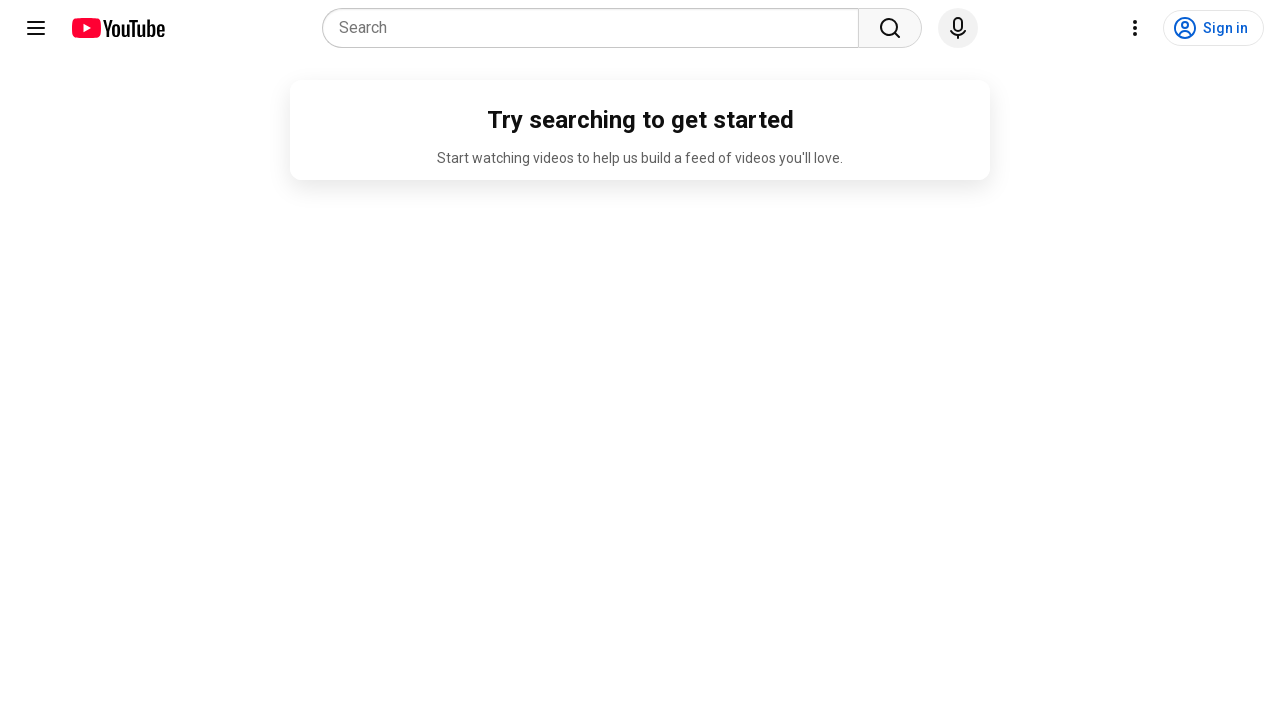

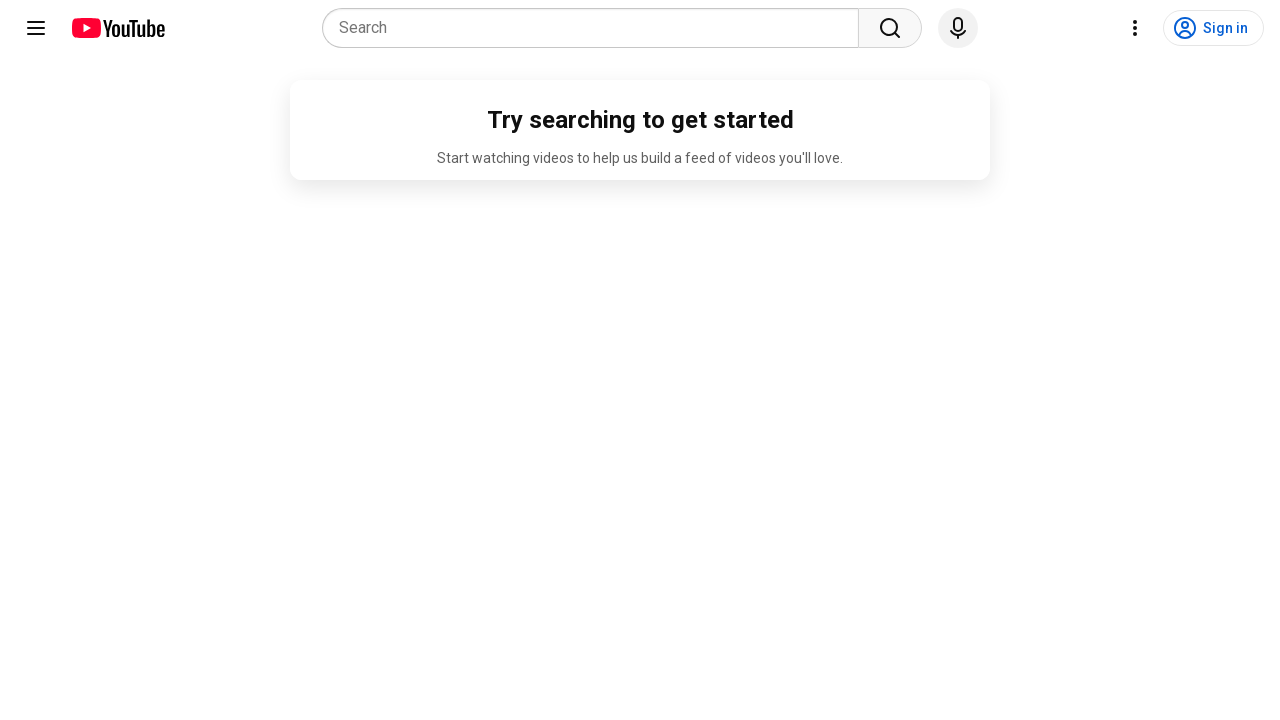